Tests that clicking main checkboxes again unselects all their child checkboxes

Starting URL: https://www.tutorialspoint.com/selenium/practice/check-box.php

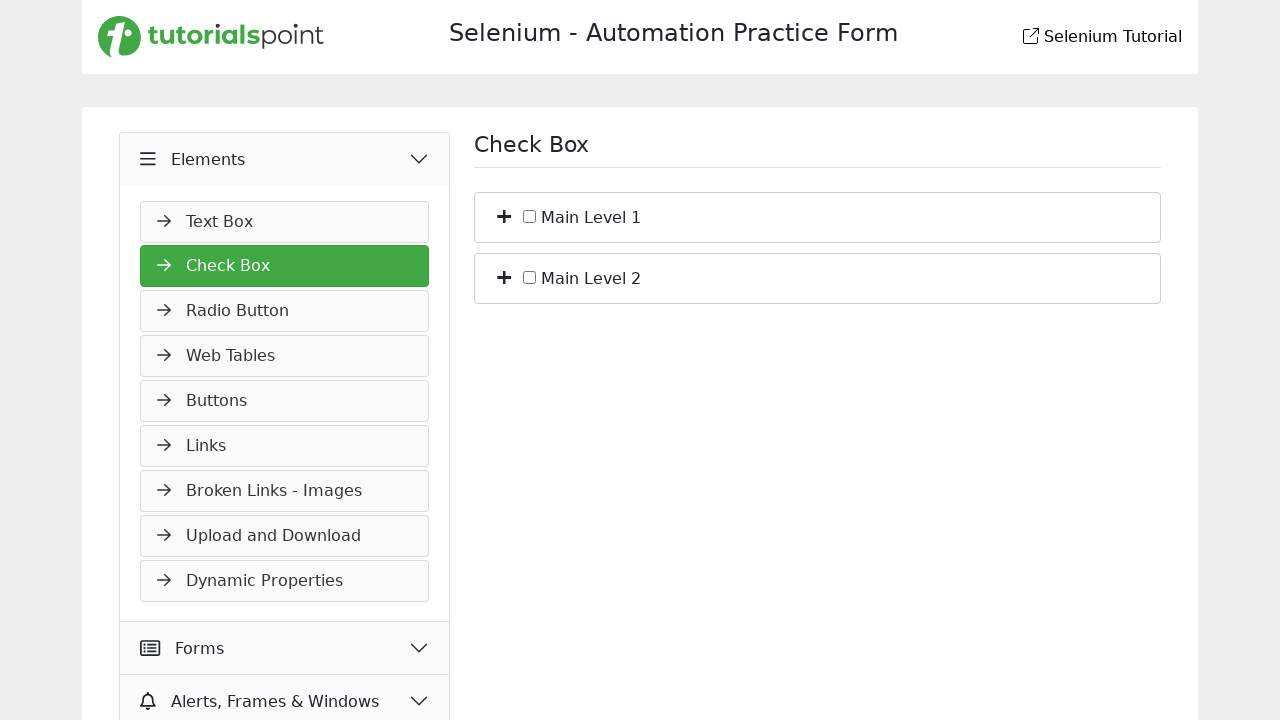

Clicked a plus icon to expand checkbox tree at (504, 215) on [class*="plus"] >> nth=0
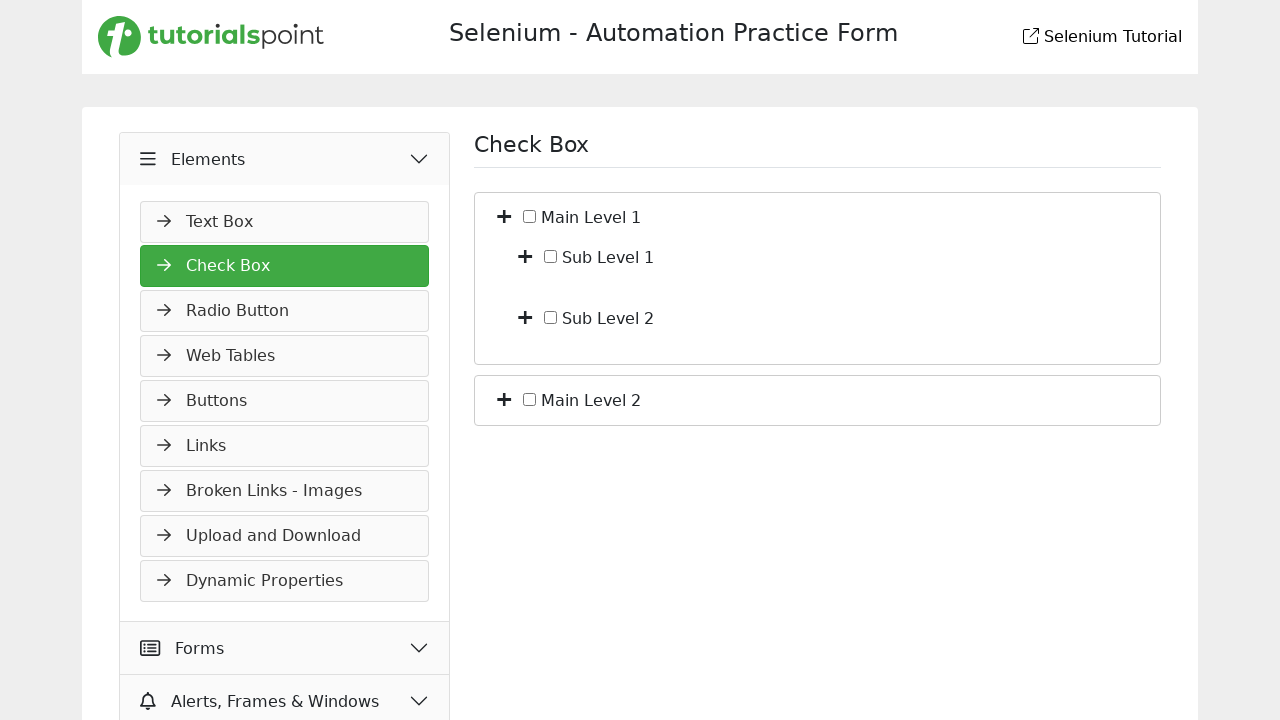

Clicked a plus icon to expand checkbox tree at (525, 255) on [class*="plus"] >> nth=1
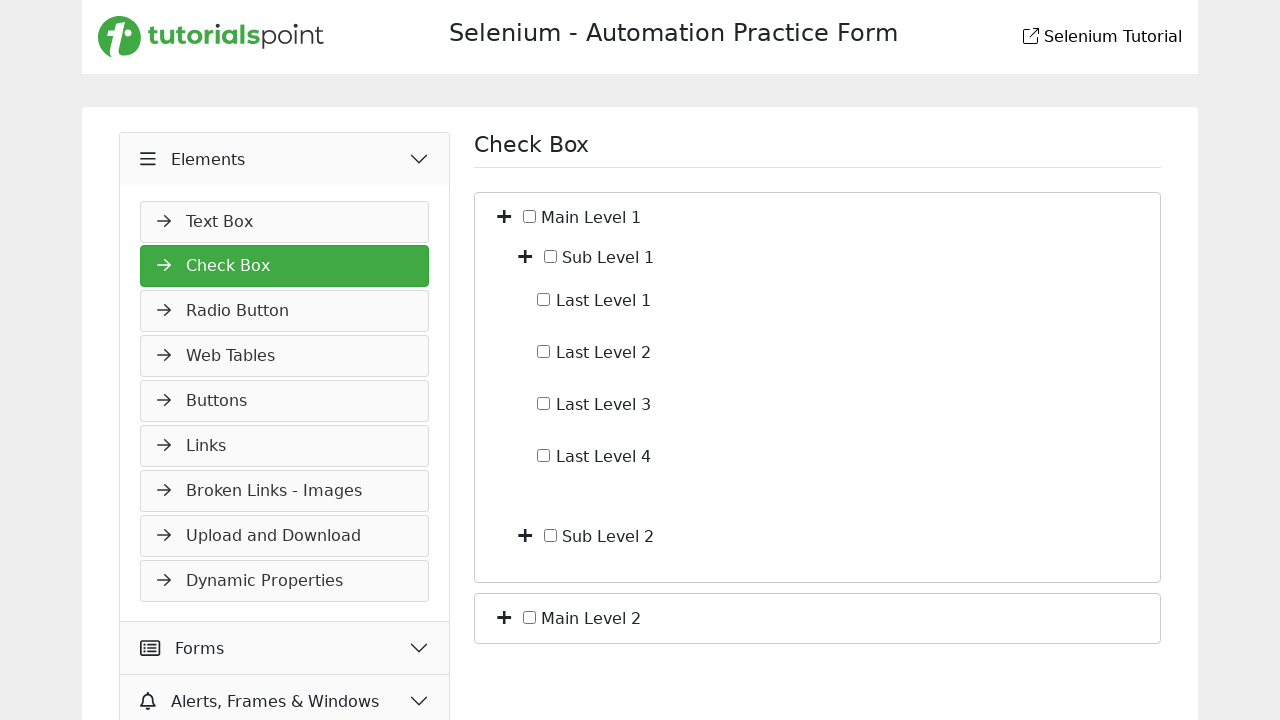

Clicked a plus icon to expand checkbox tree at (525, 534) on [class*="plus"] >> nth=2
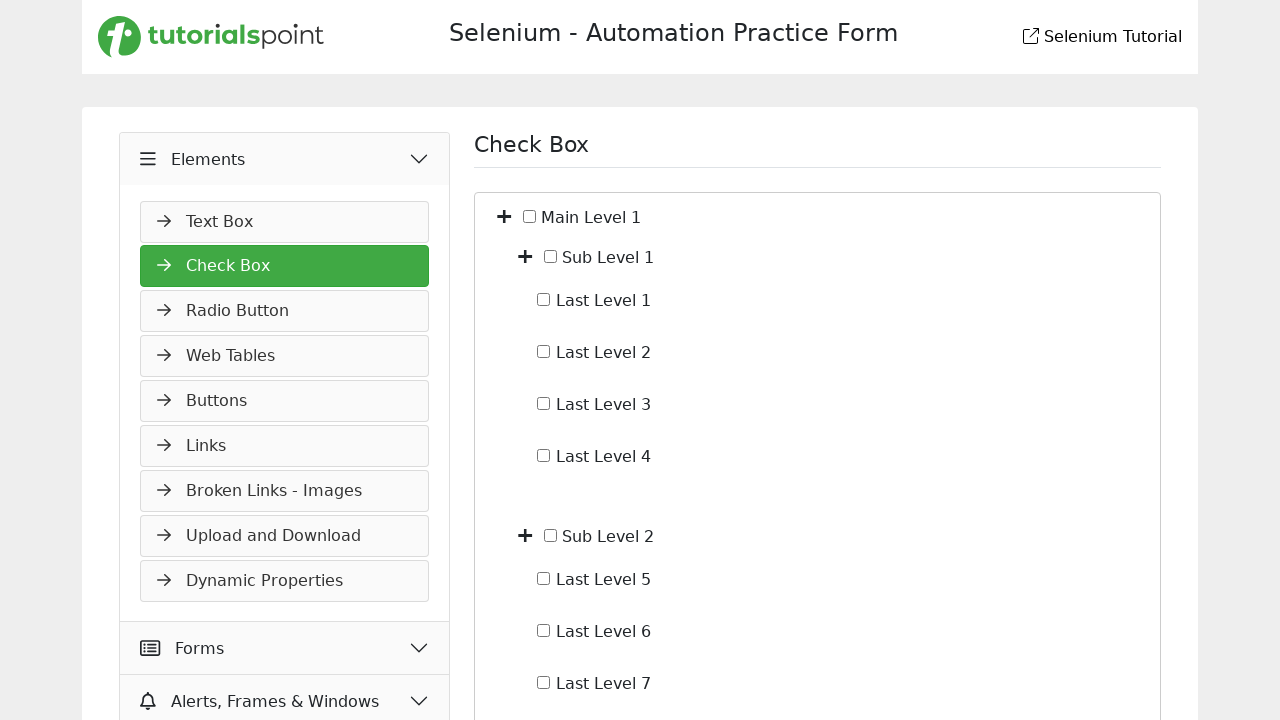

Clicked a plus icon to expand checkbox tree at (504, 592) on [class*="plus"] >> nth=3
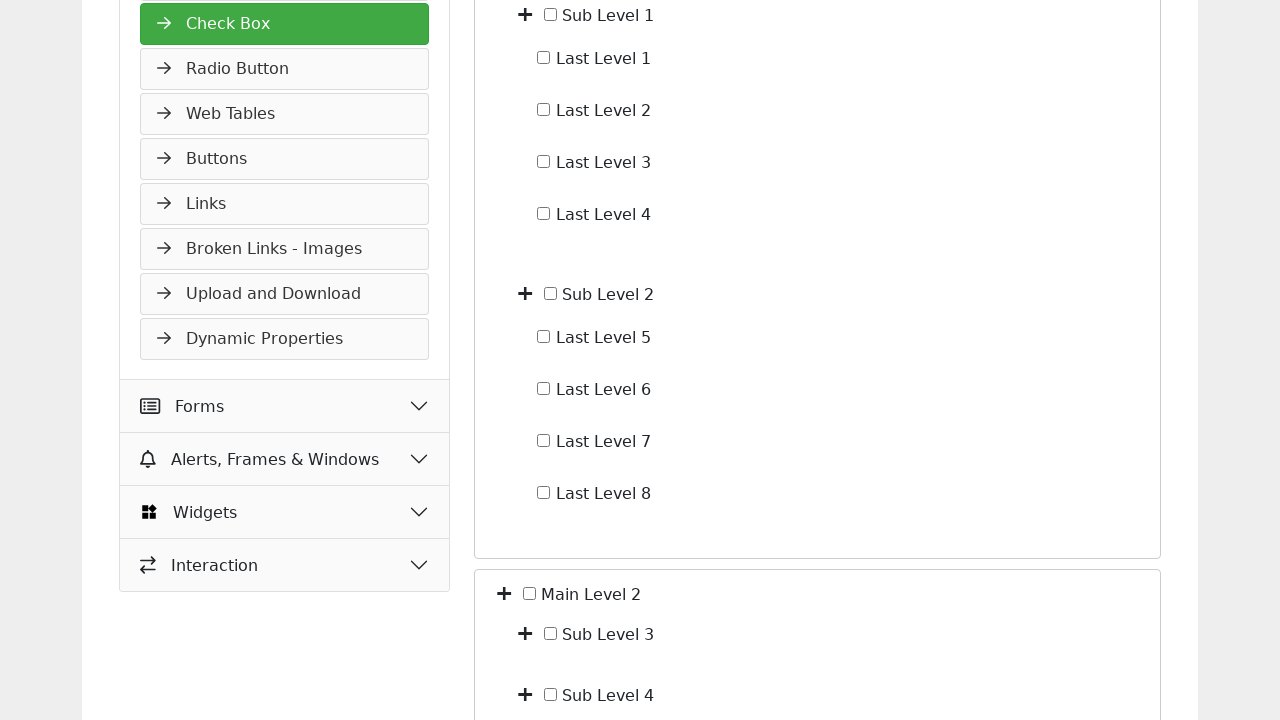

Clicked a plus icon to expand checkbox tree at (525, 632) on [class*="plus"] >> nth=4
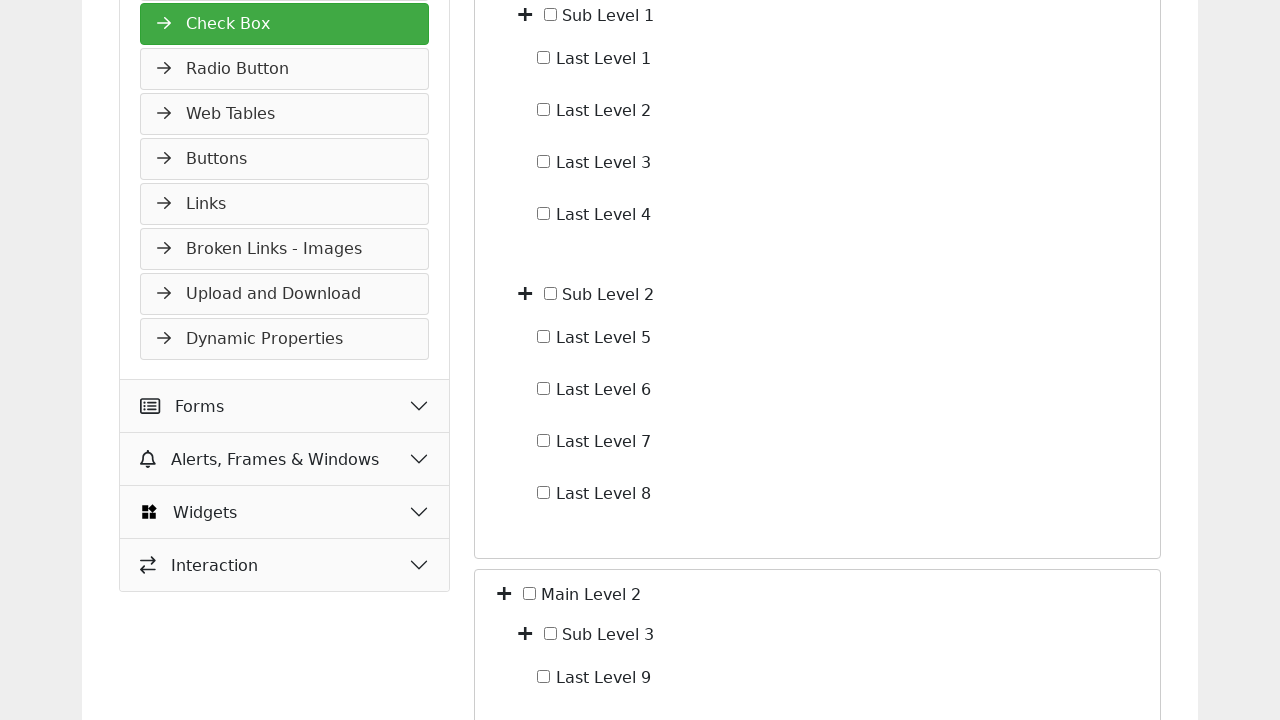

Clicked a plus icon to expand checkbox tree at (525, 581) on [class*="plus"] >> nth=5
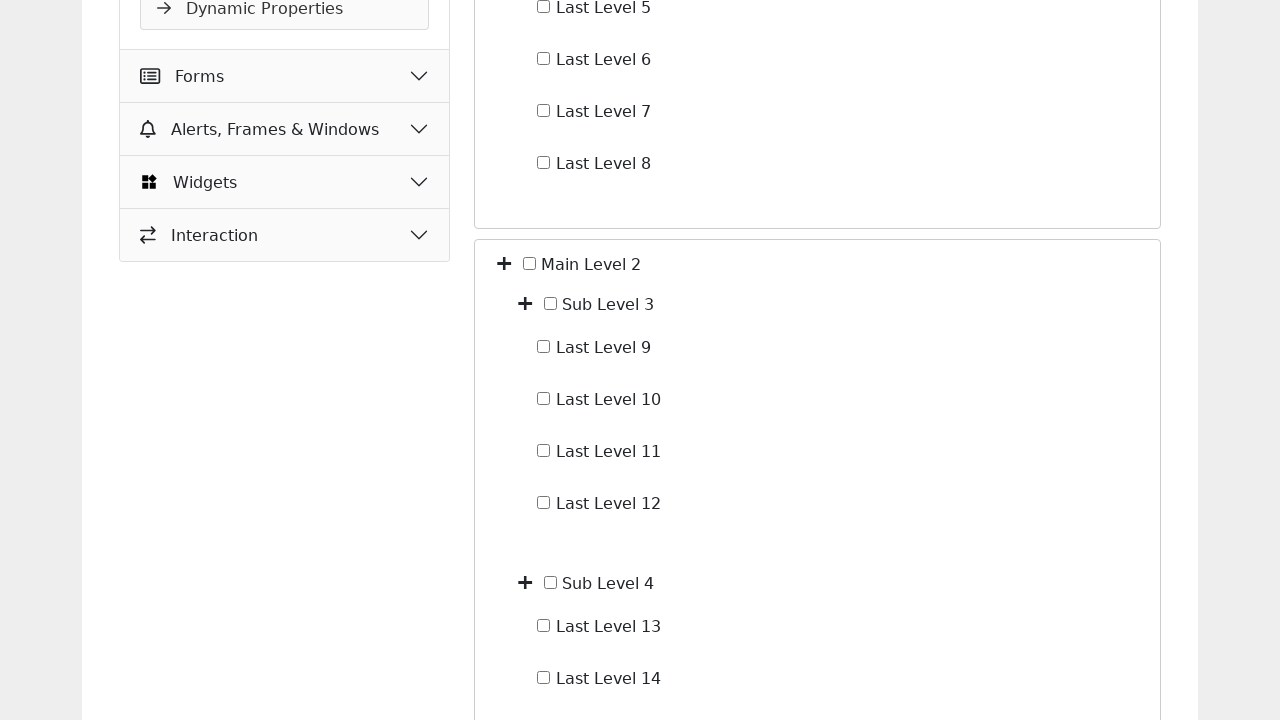

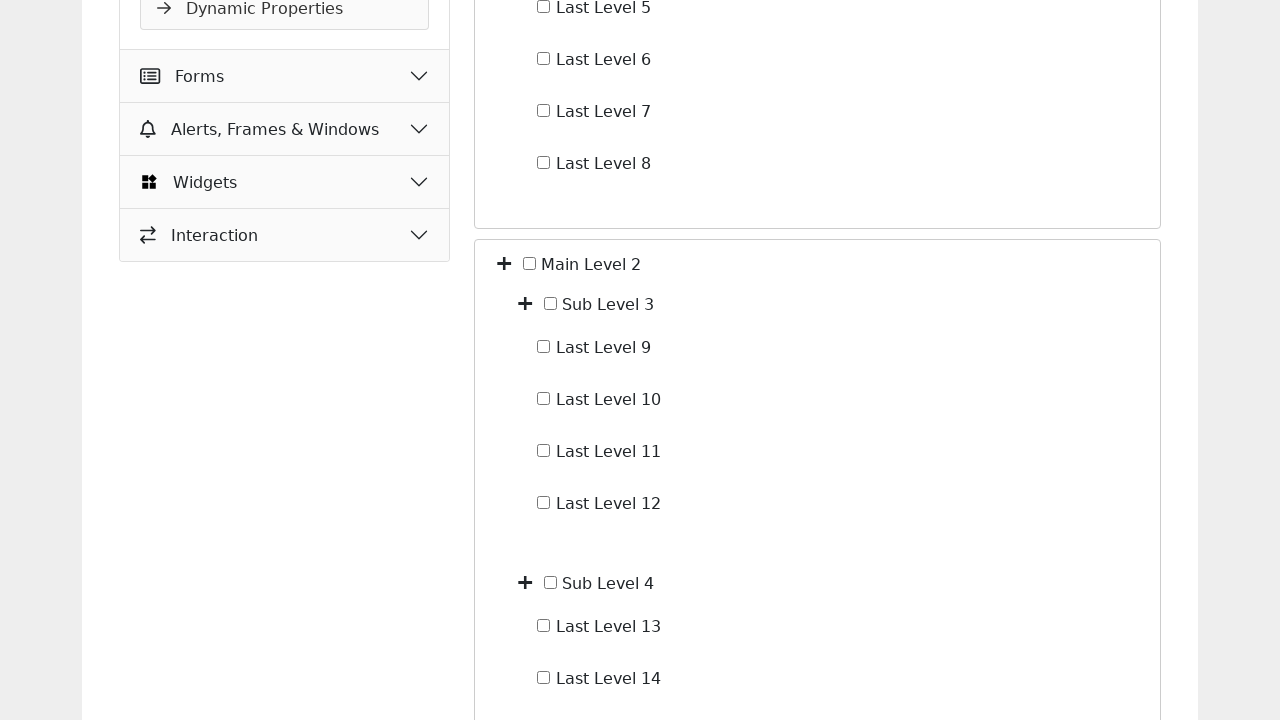